Navigates to W3Schools HTML tutorial page, scrolls to a menu link in the left sidebar, and clicks on it to navigate to a different tutorial page.

Starting URL: https://www.w3schools.com/html/

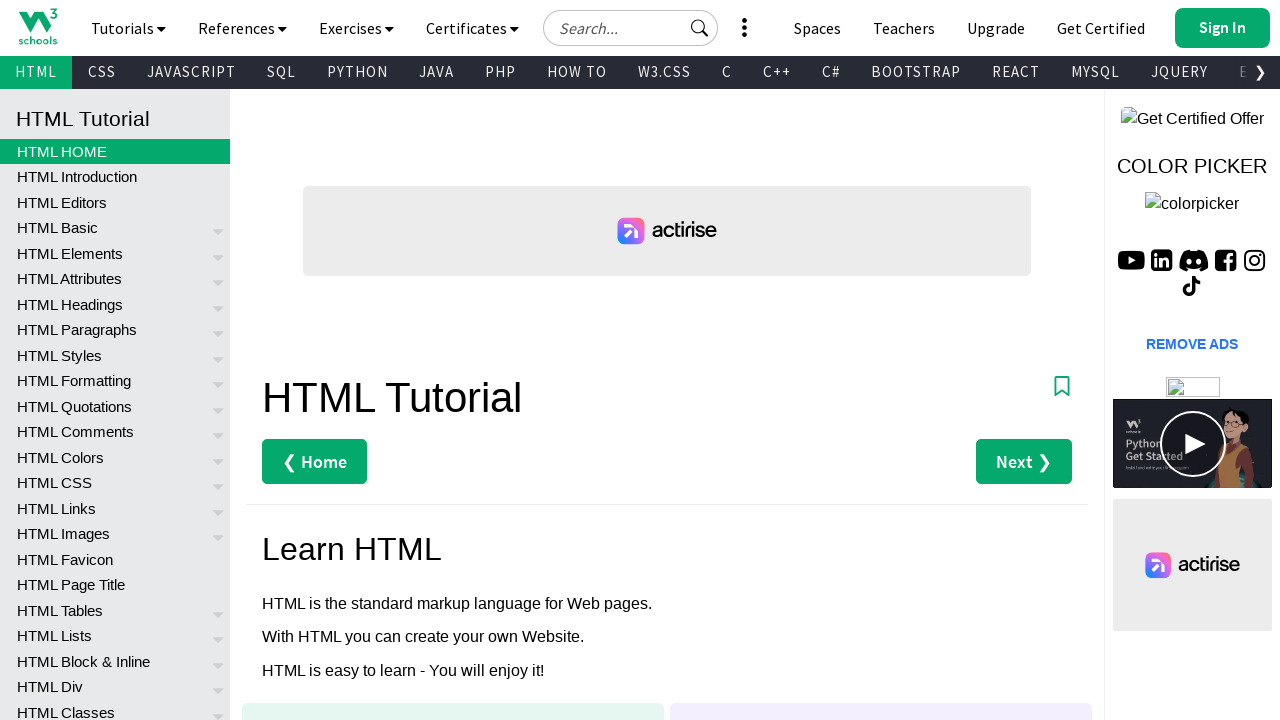

Left sidebar menu loaded
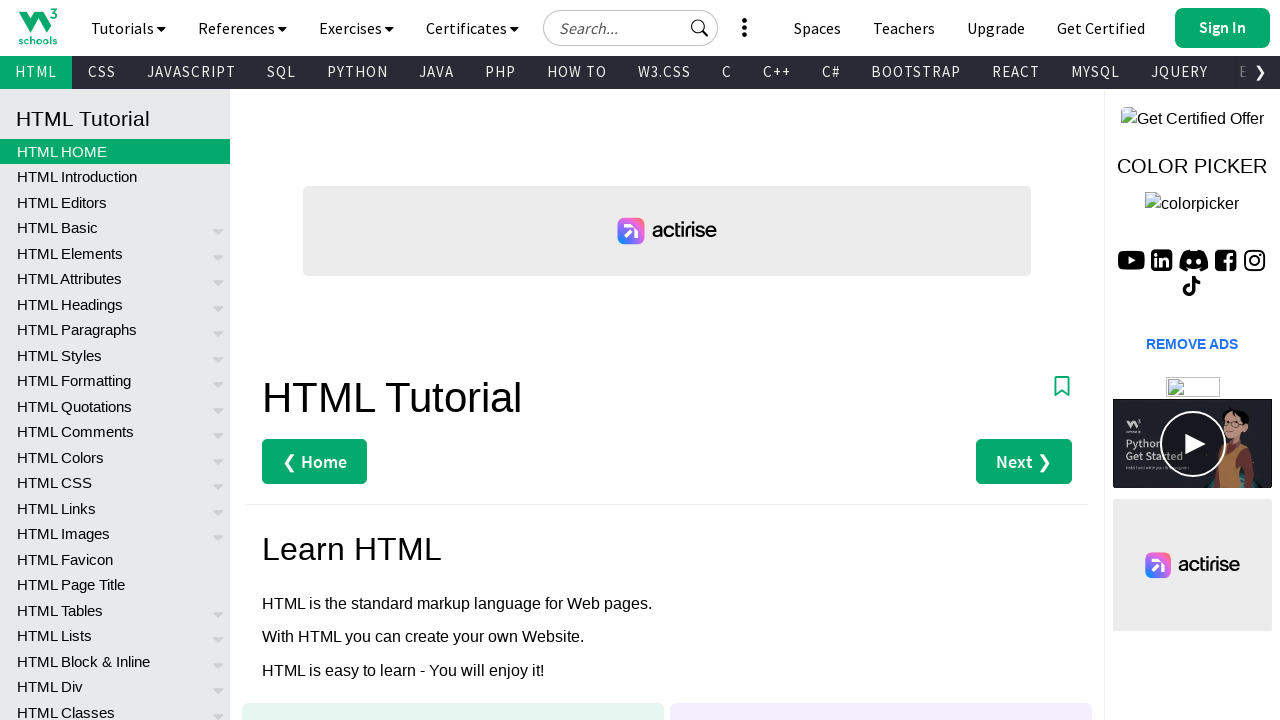

Located the 62nd menu link in left sidebar
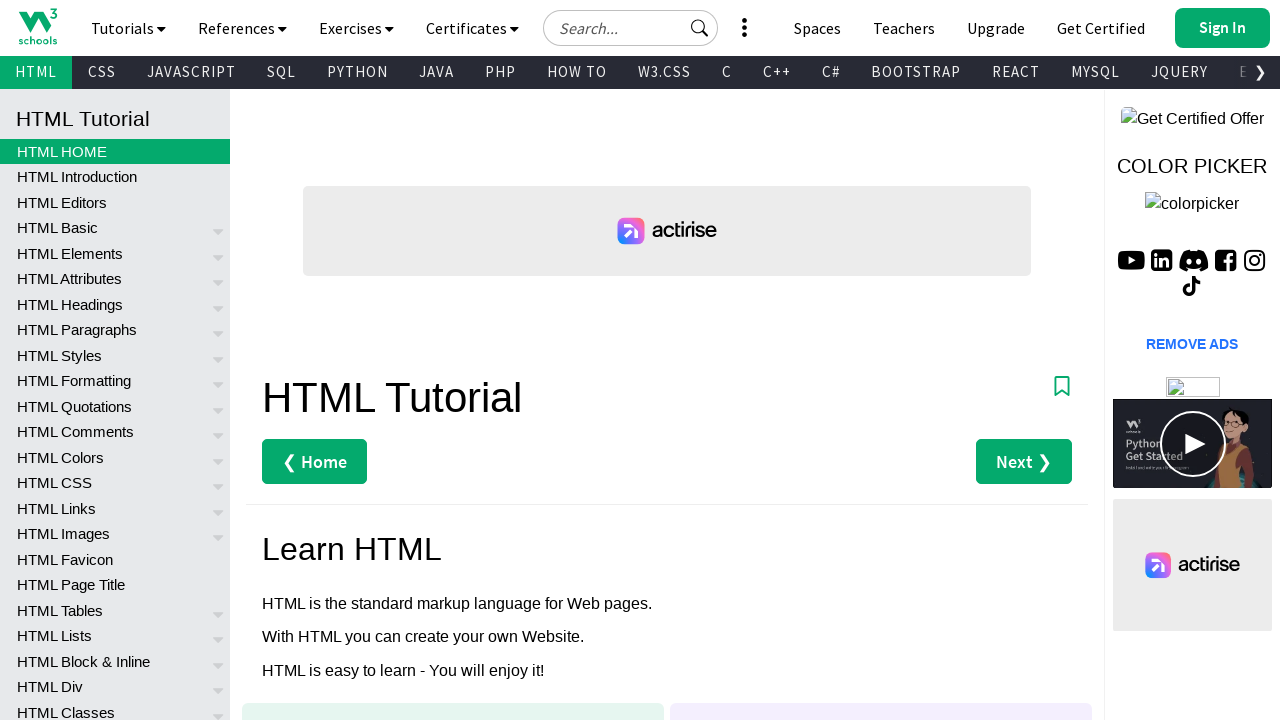

Scrolled menu link into view
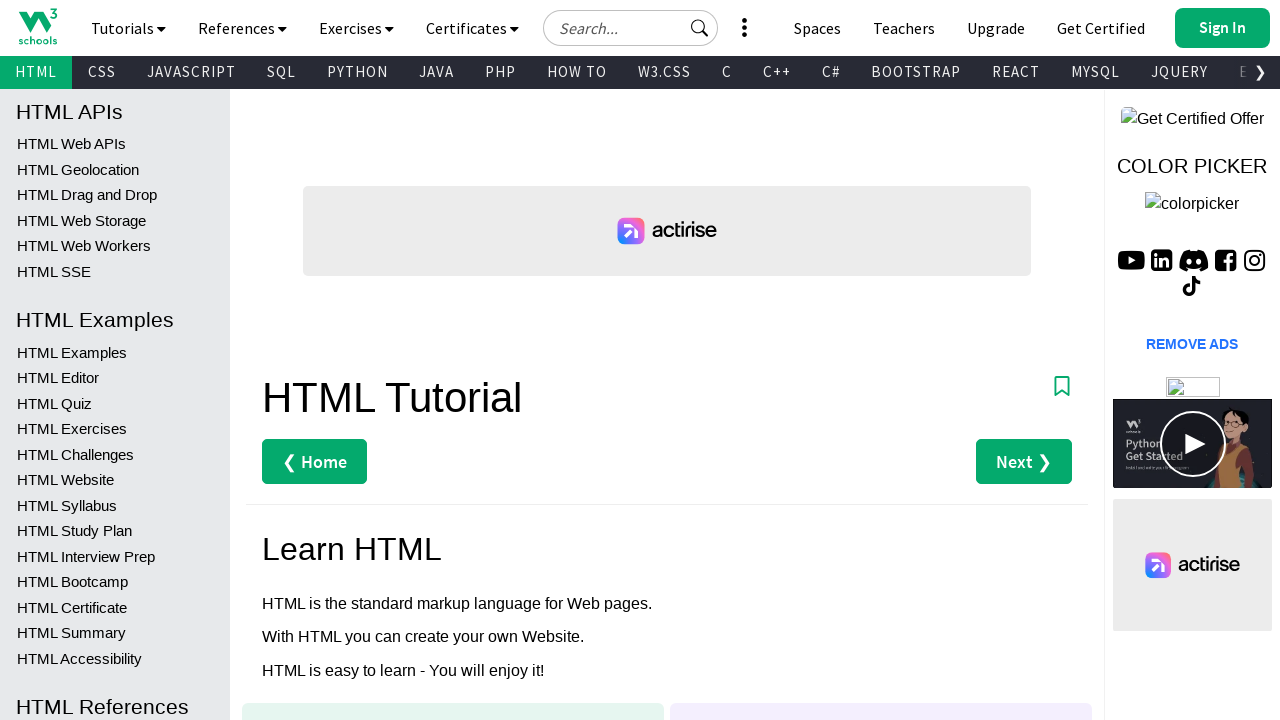

Clicked the menu link to navigate to tutorial page at (115, 403) on xpath=//*[@id="leftmenuinnerinner"]/a[62]
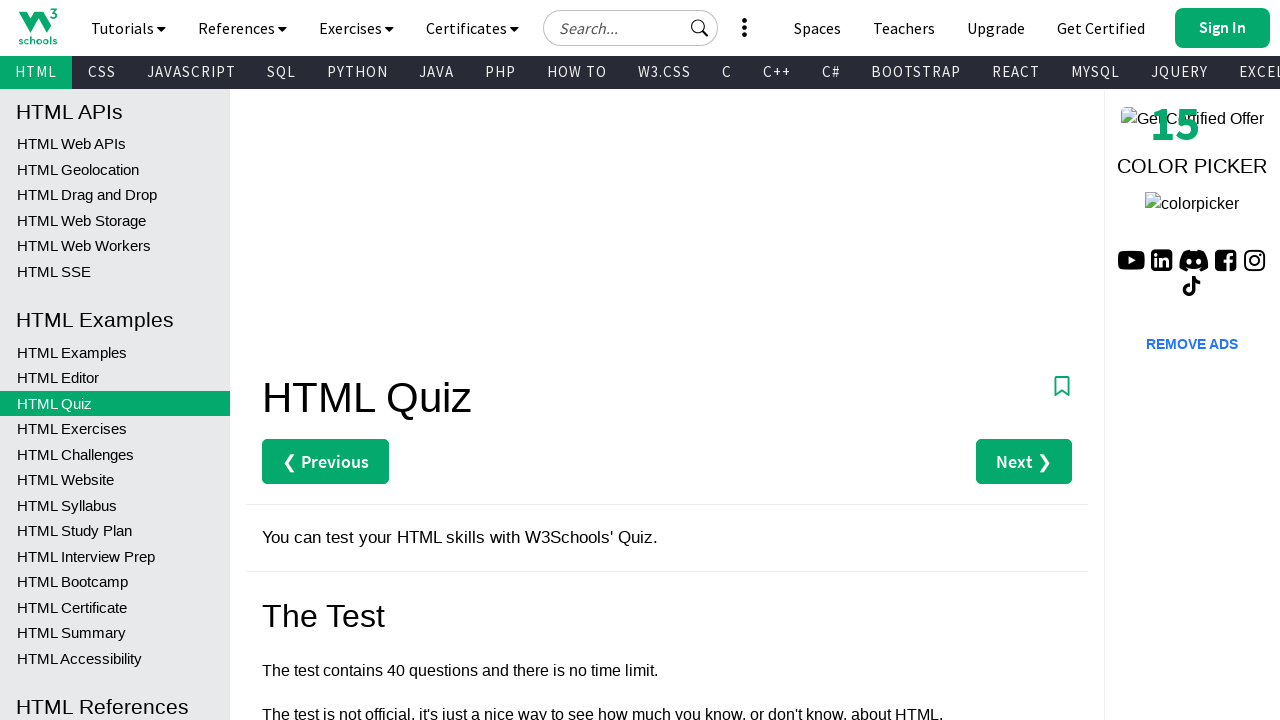

Navigation completed and page fully loaded
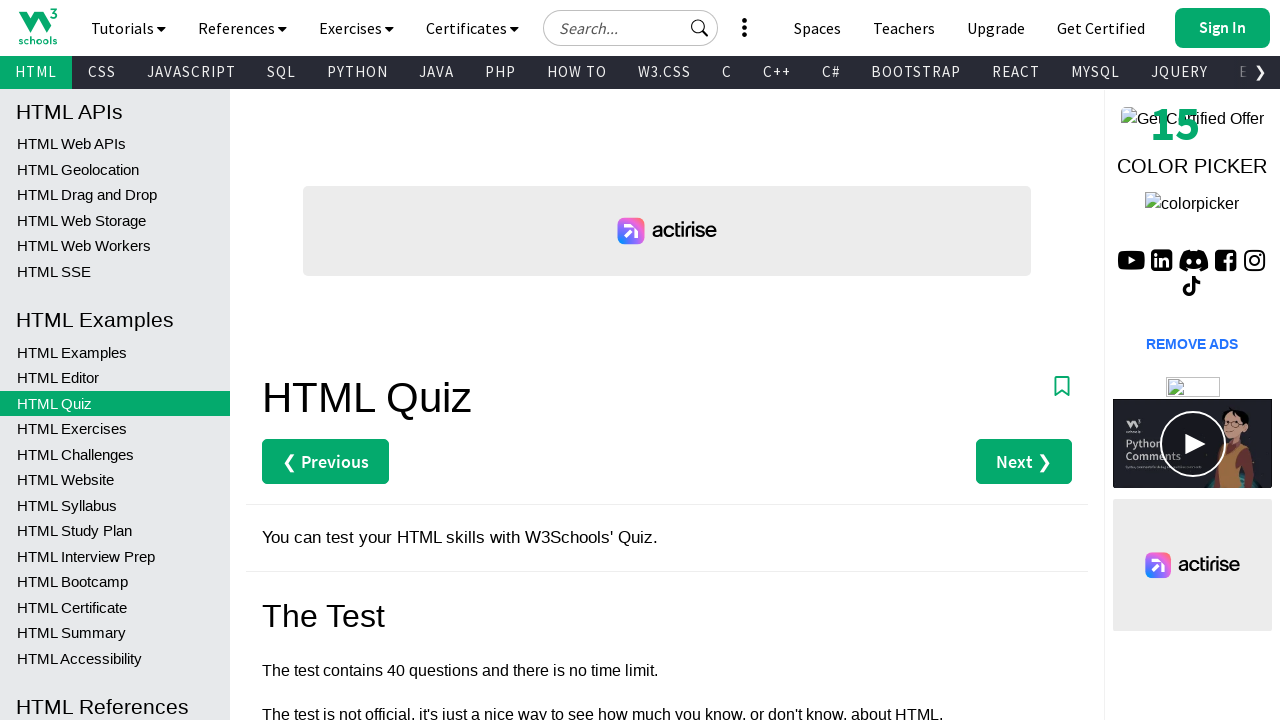

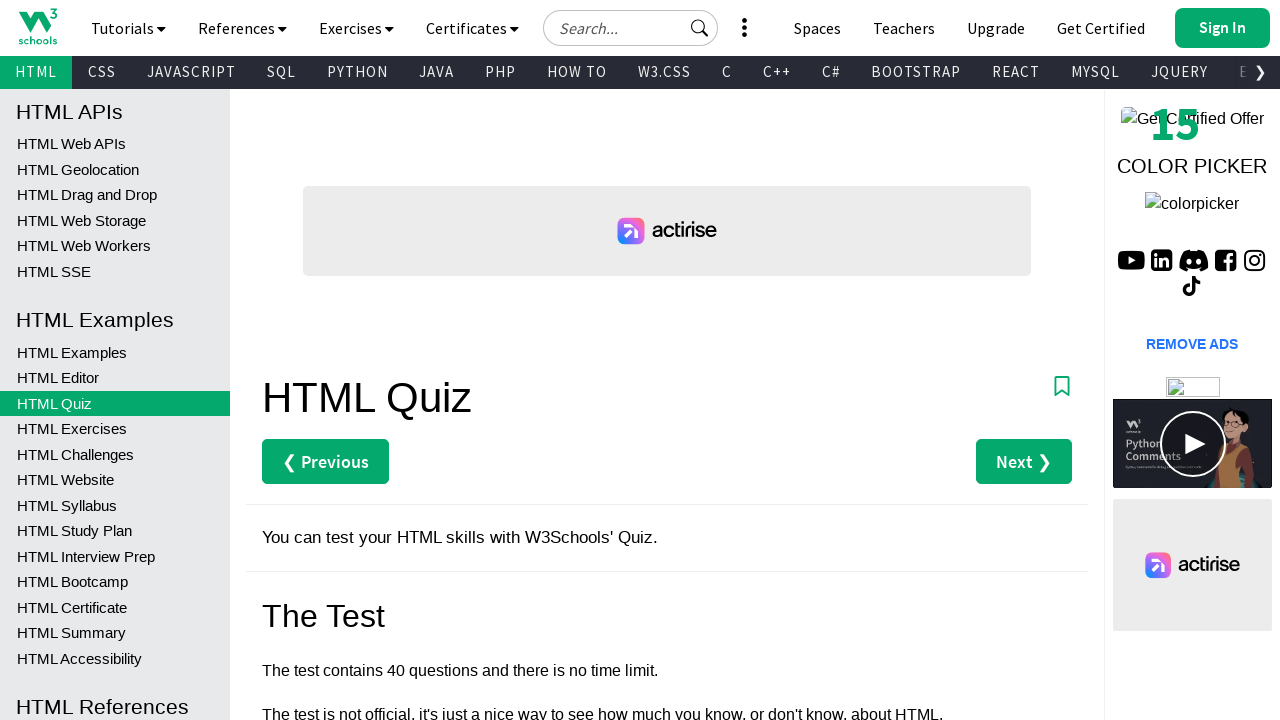